Tests a contact form with a math captcha by reading the captcha numbers, calculating the sum, entering the result, and submitting the form.

Starting URL: https://hectorware.com/index.php/trial/

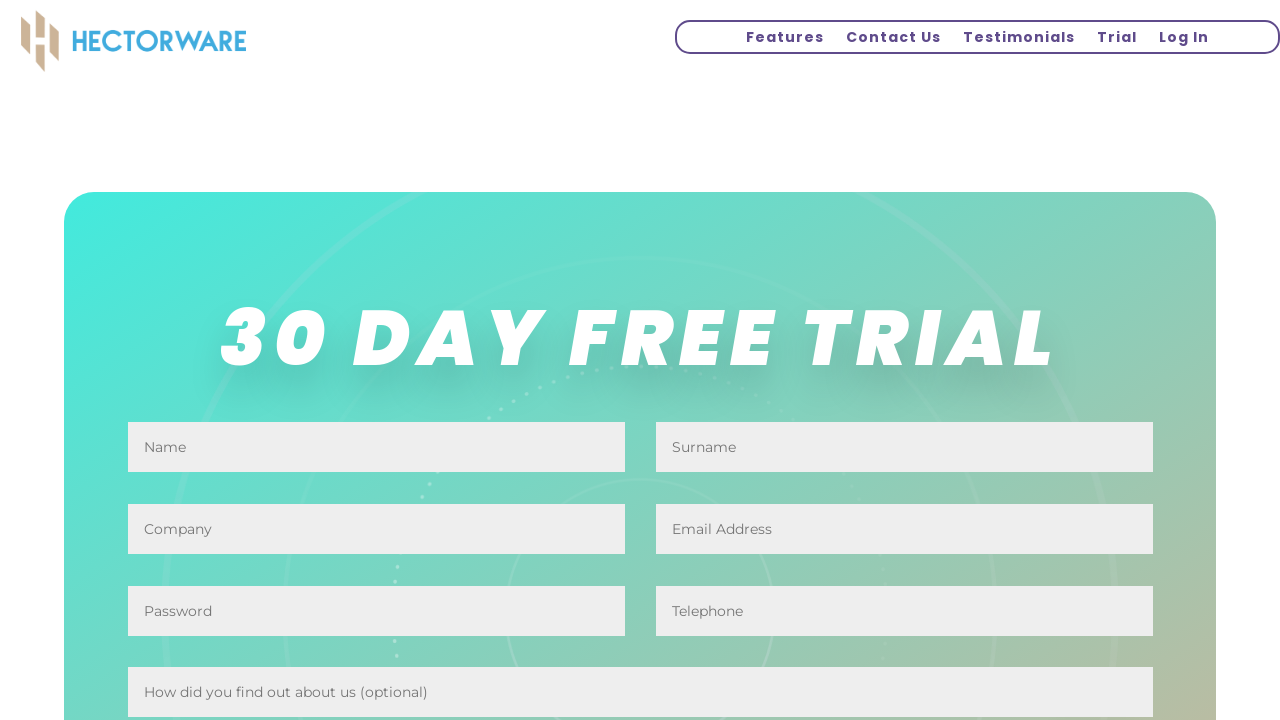

Waited for captcha question element to load
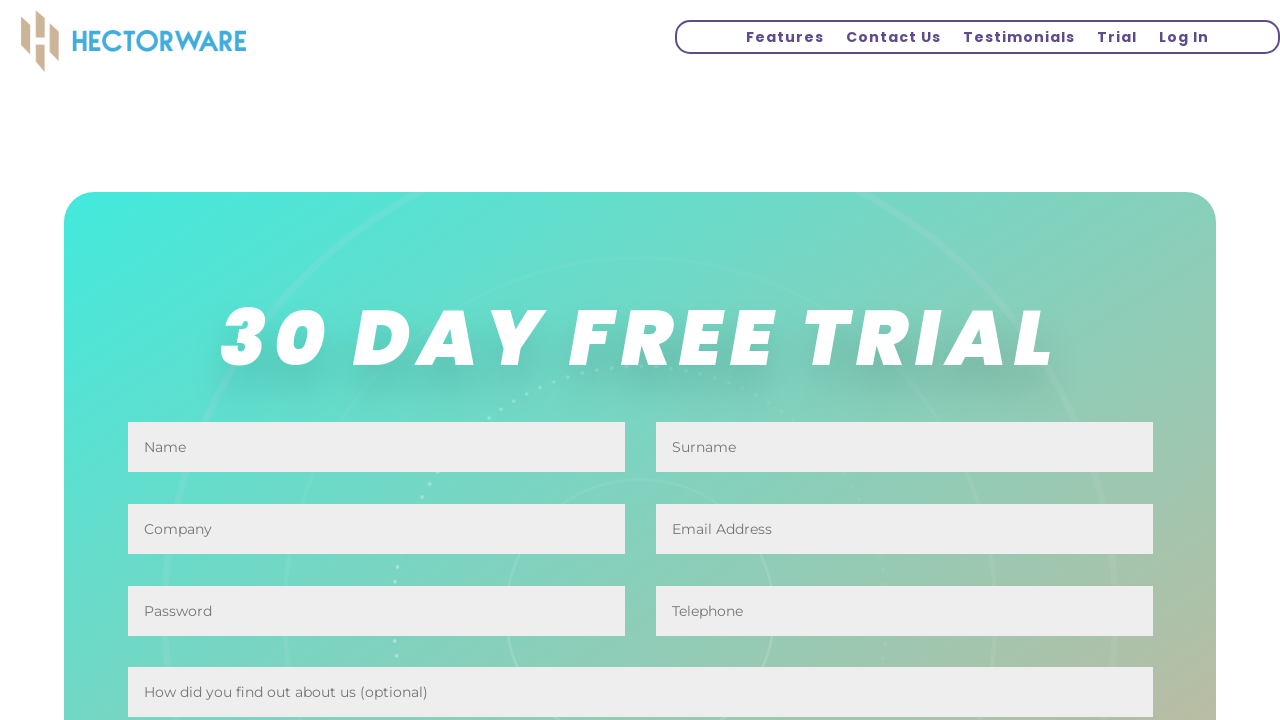

Retrieved captcha question text: '10 + 4'
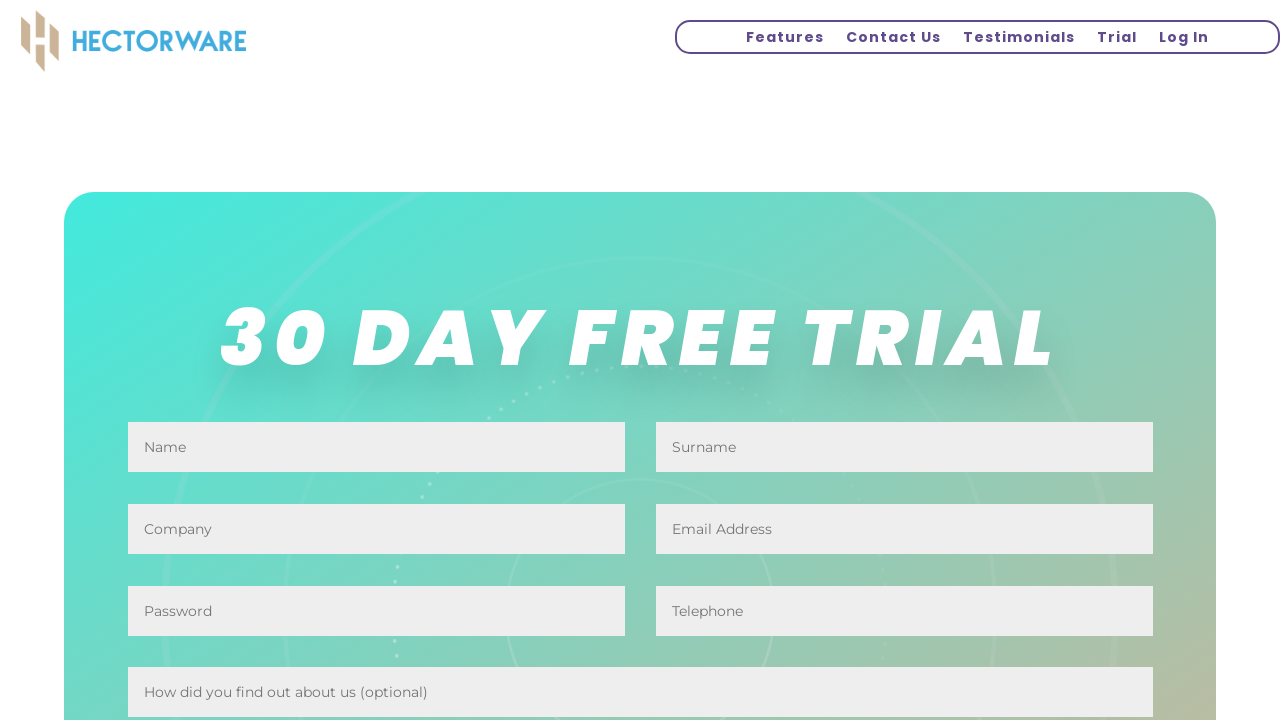

Calculated captcha sum: 10 + 4 = 14
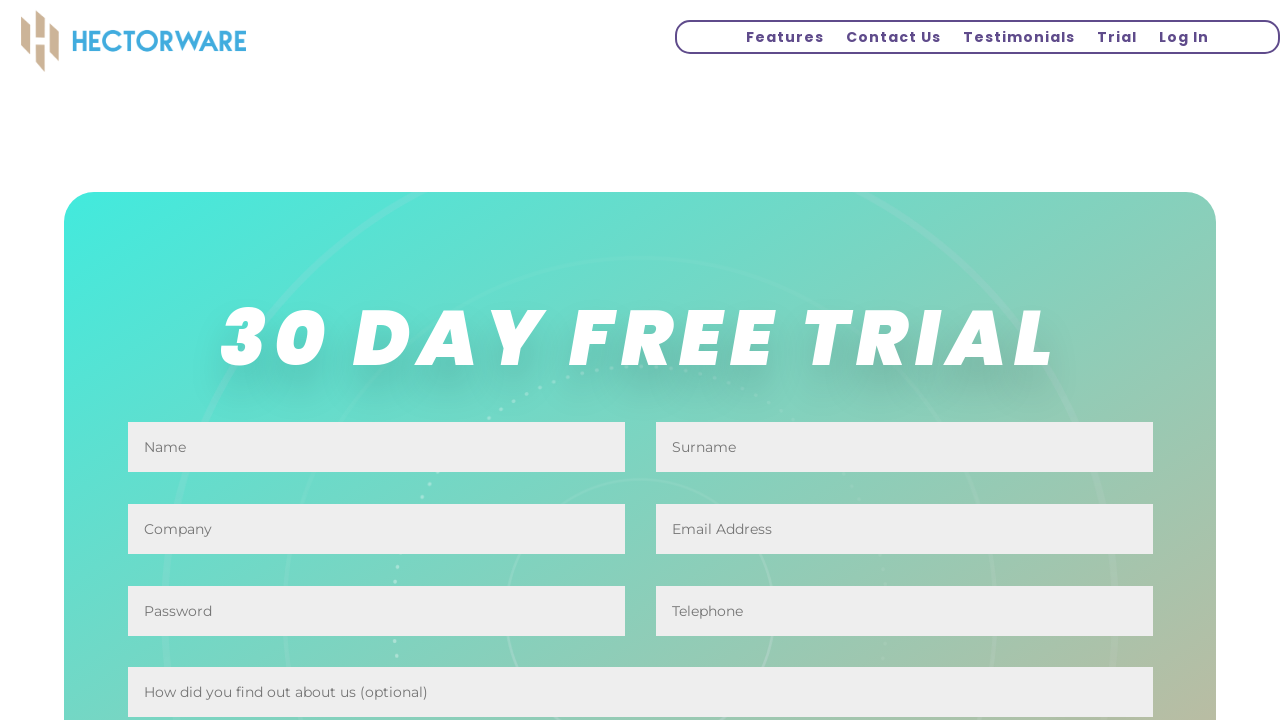

Entered captcha answer '14' into the input field on input.et_pb_contact_captcha
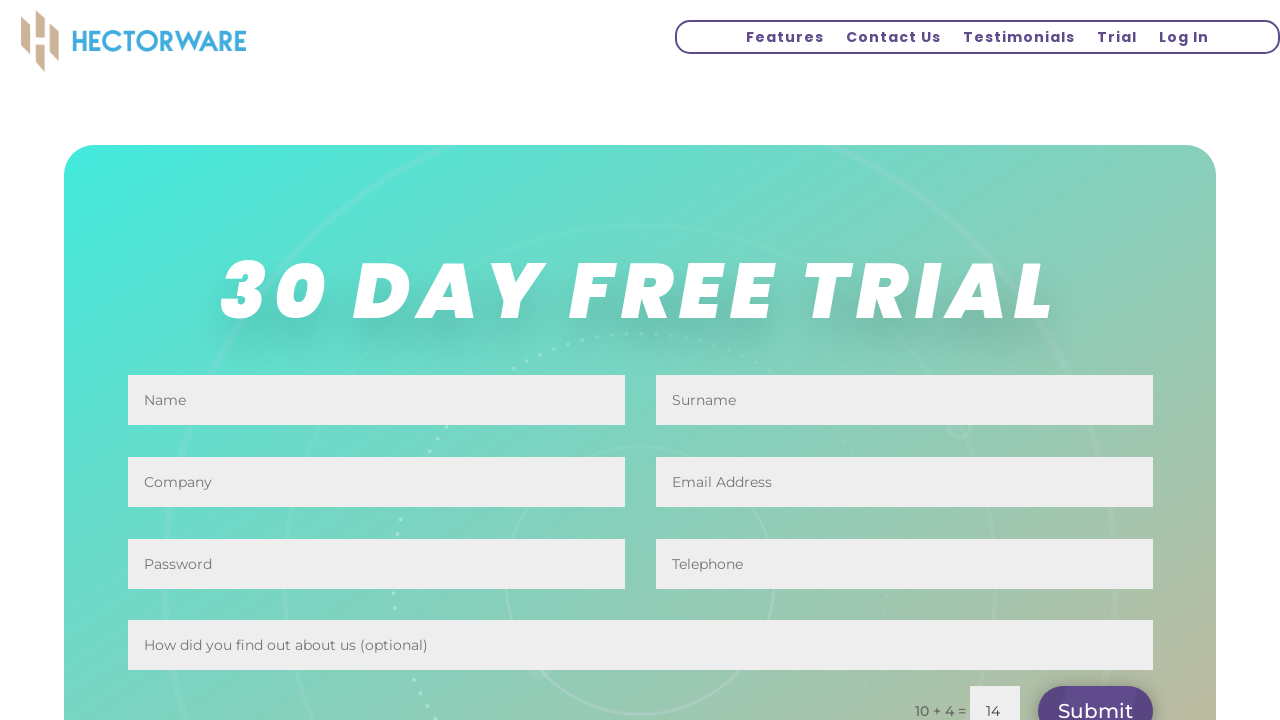

Pressed Enter to submit the form on input.et_pb_contact_captcha
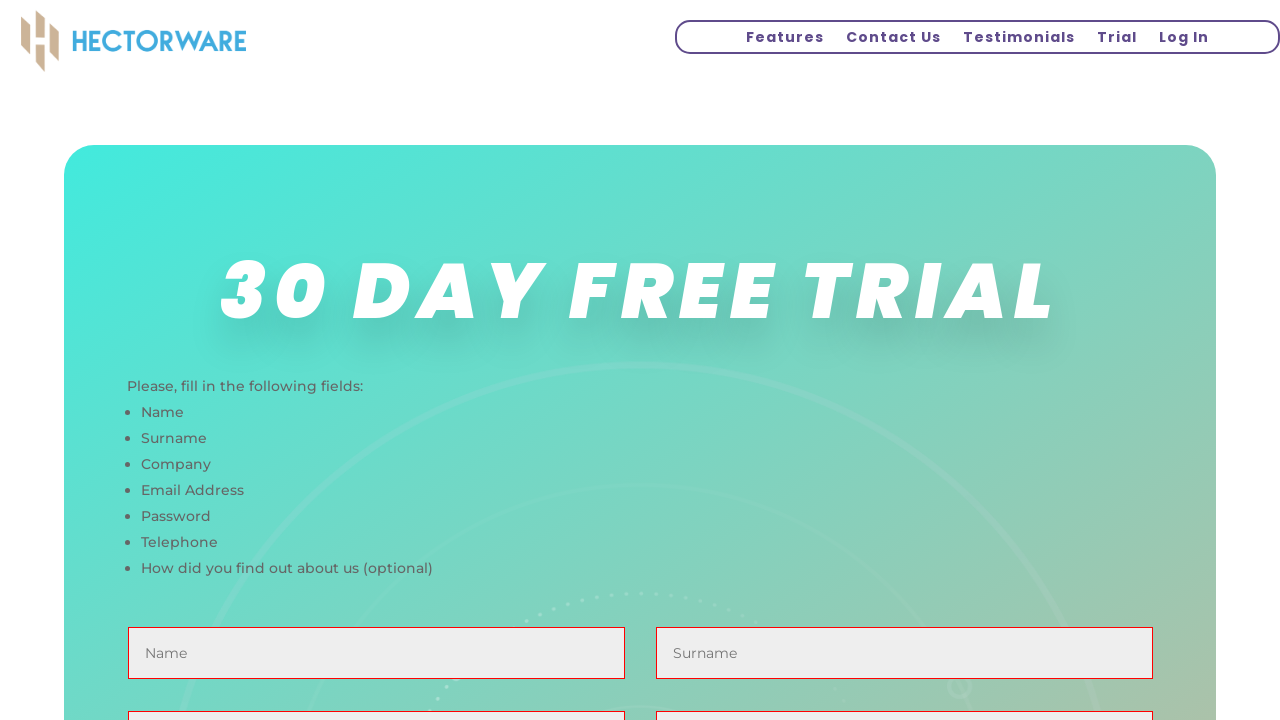

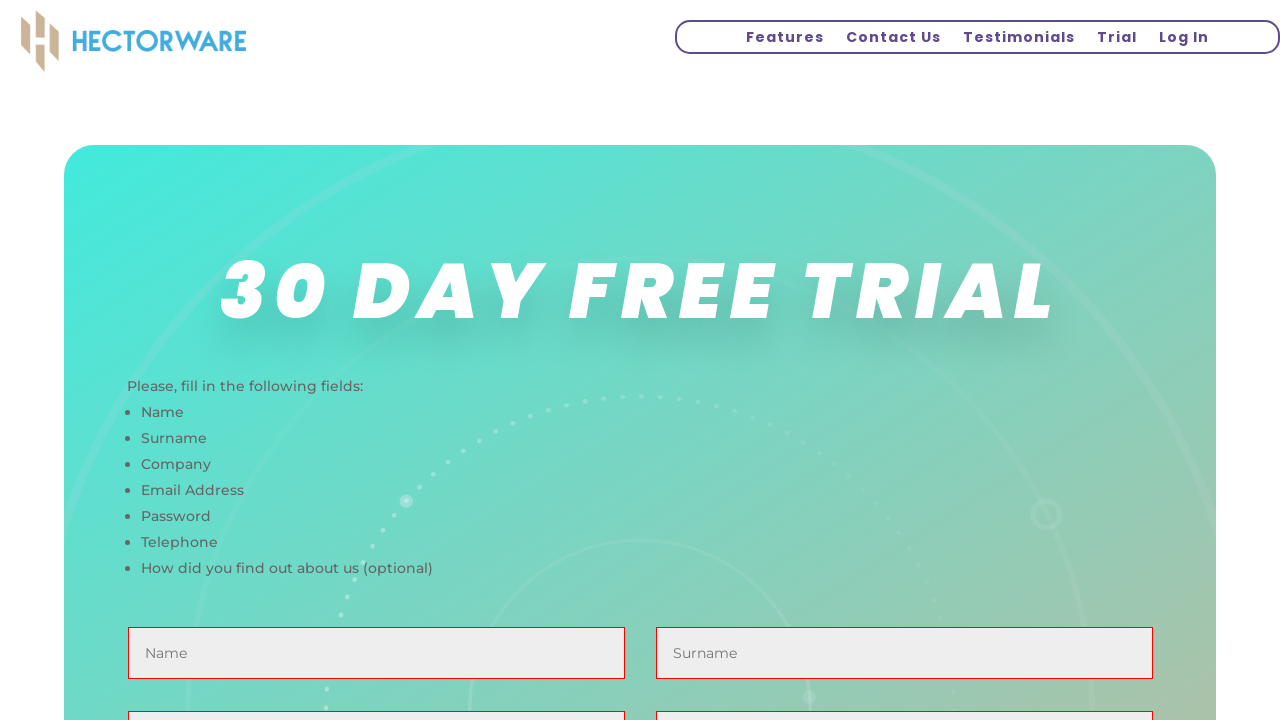